Navigates to a practice automation page and extracts information from a web table, including counting columns and rows, and reading specific cell data

Starting URL: https://rahulshettyacademy.com/AutomationPractice/

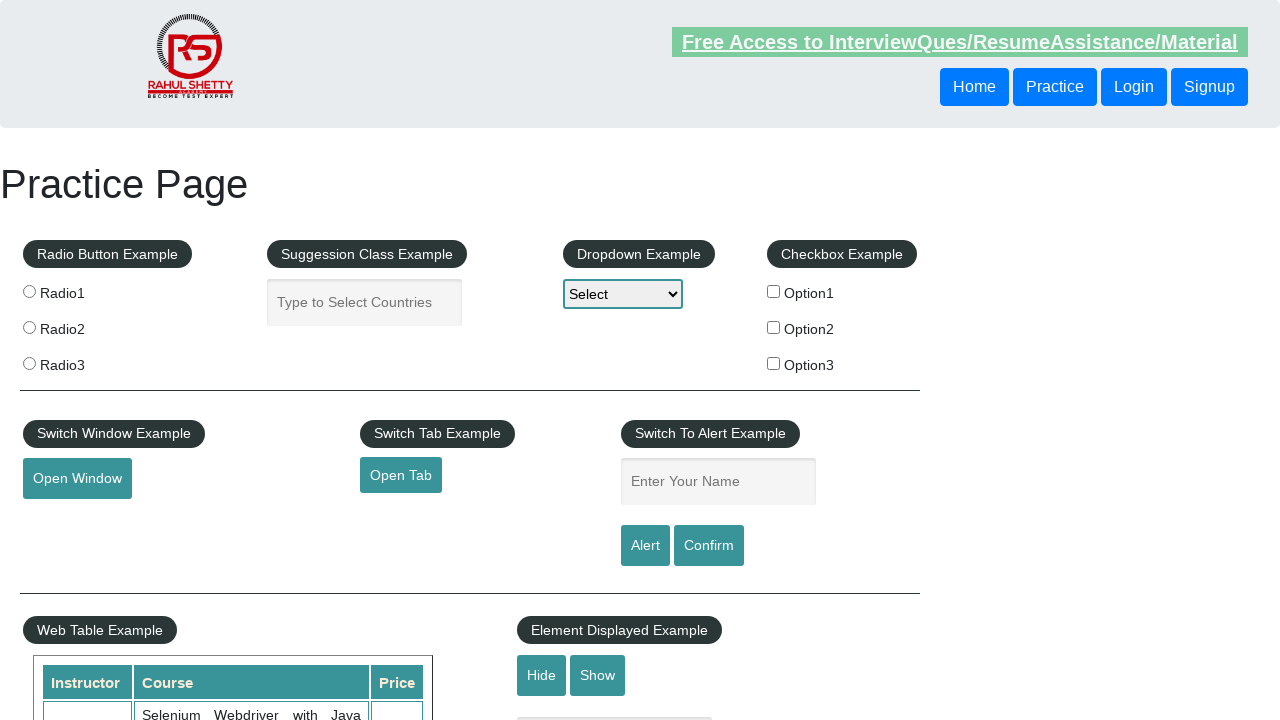

Located table header cells to count columns
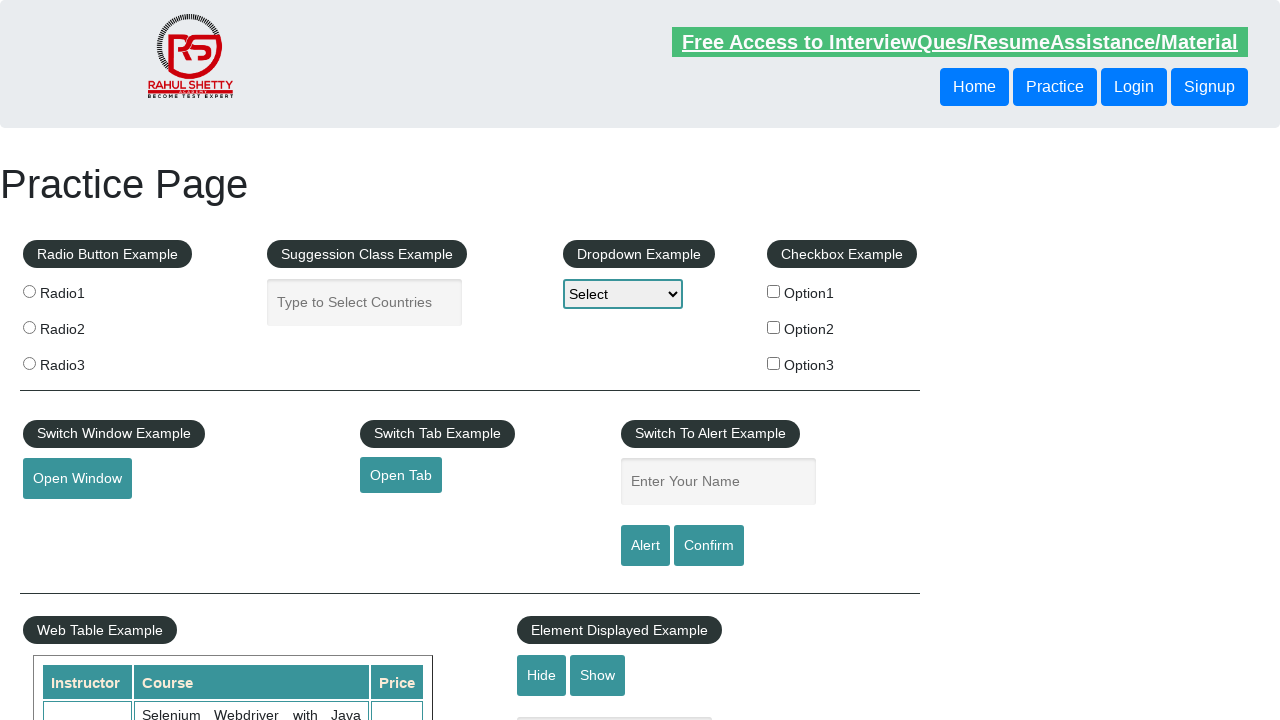

Counted 3 columns in the table
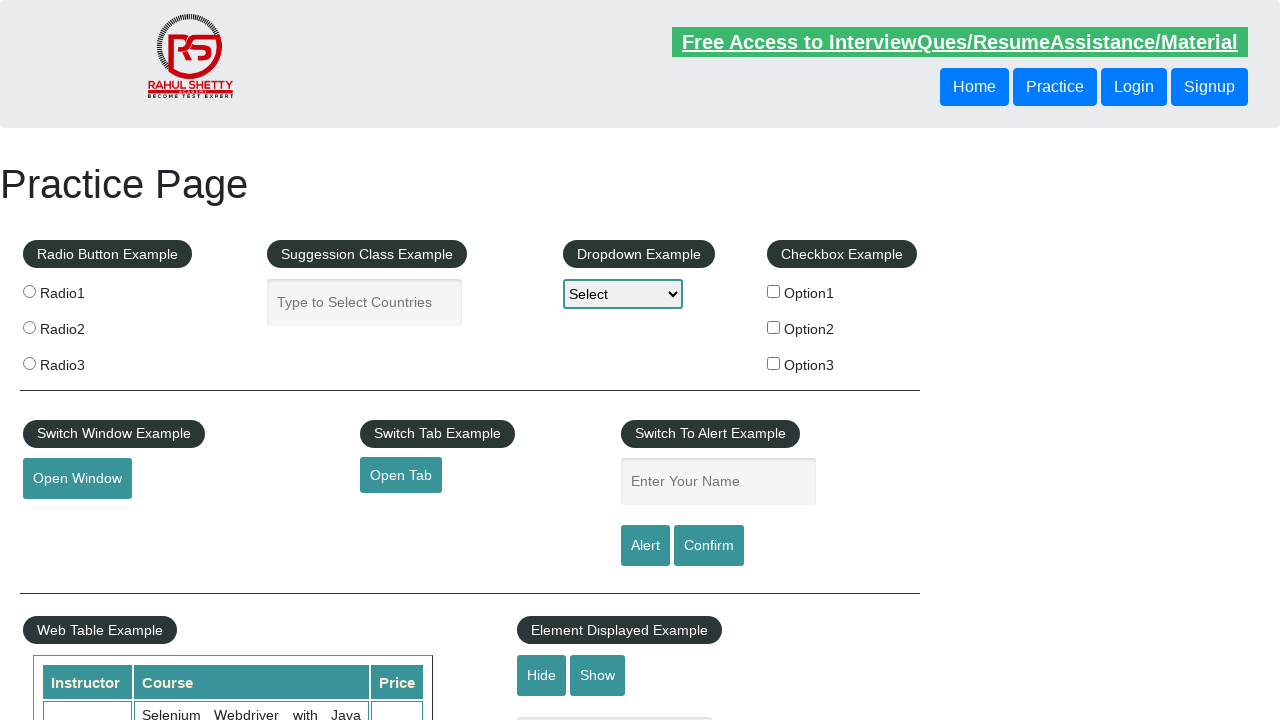

Located all table rows to count rows
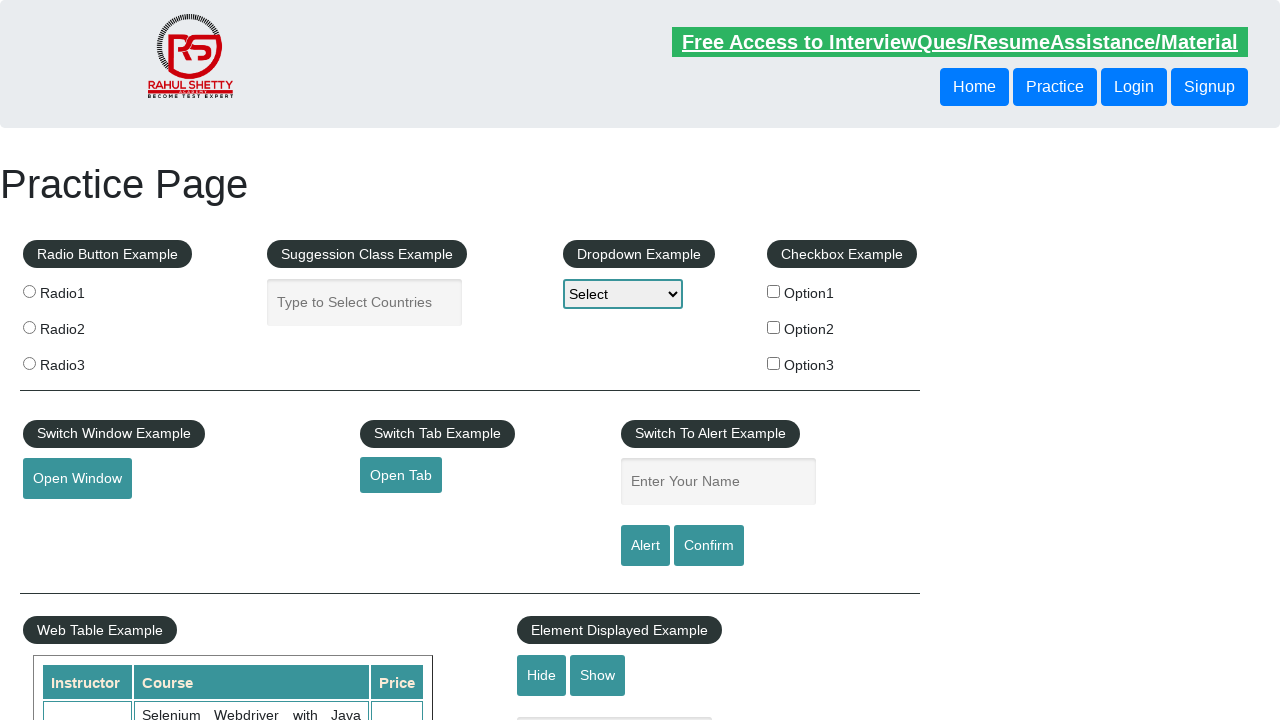

Counted 11 rows in the table
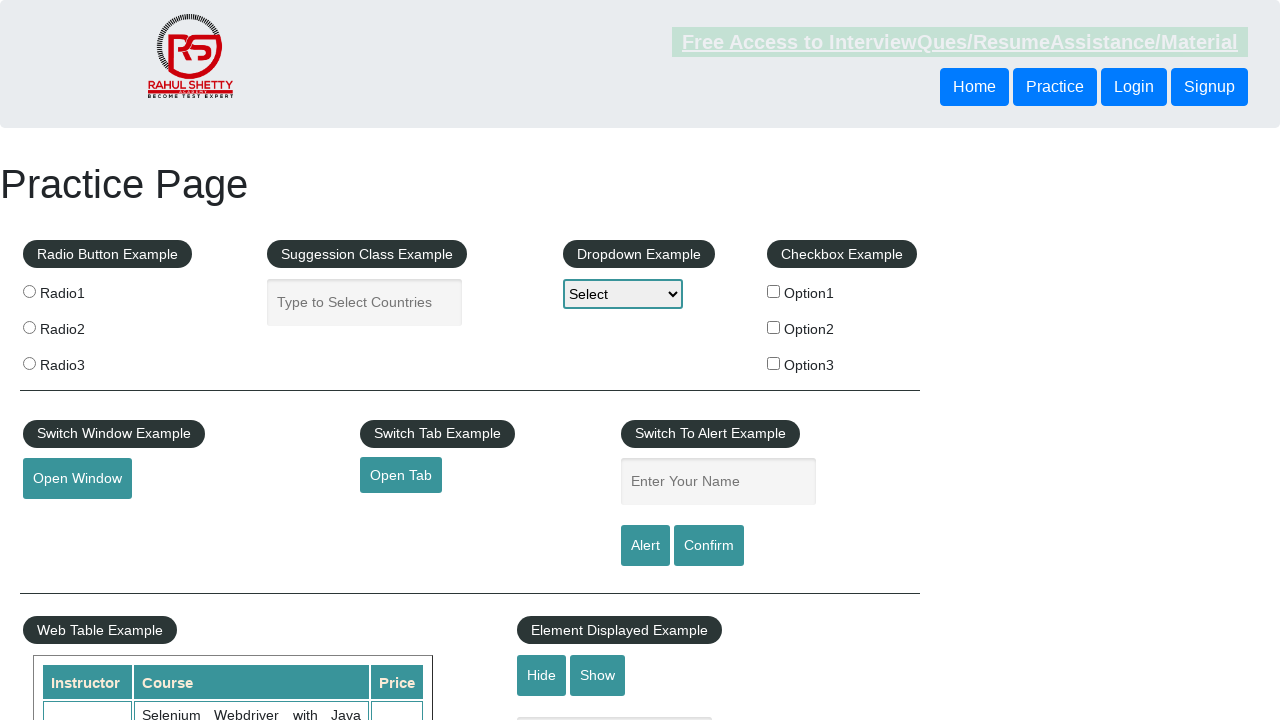

Extracted instructor name from third row: Rahul Shetty
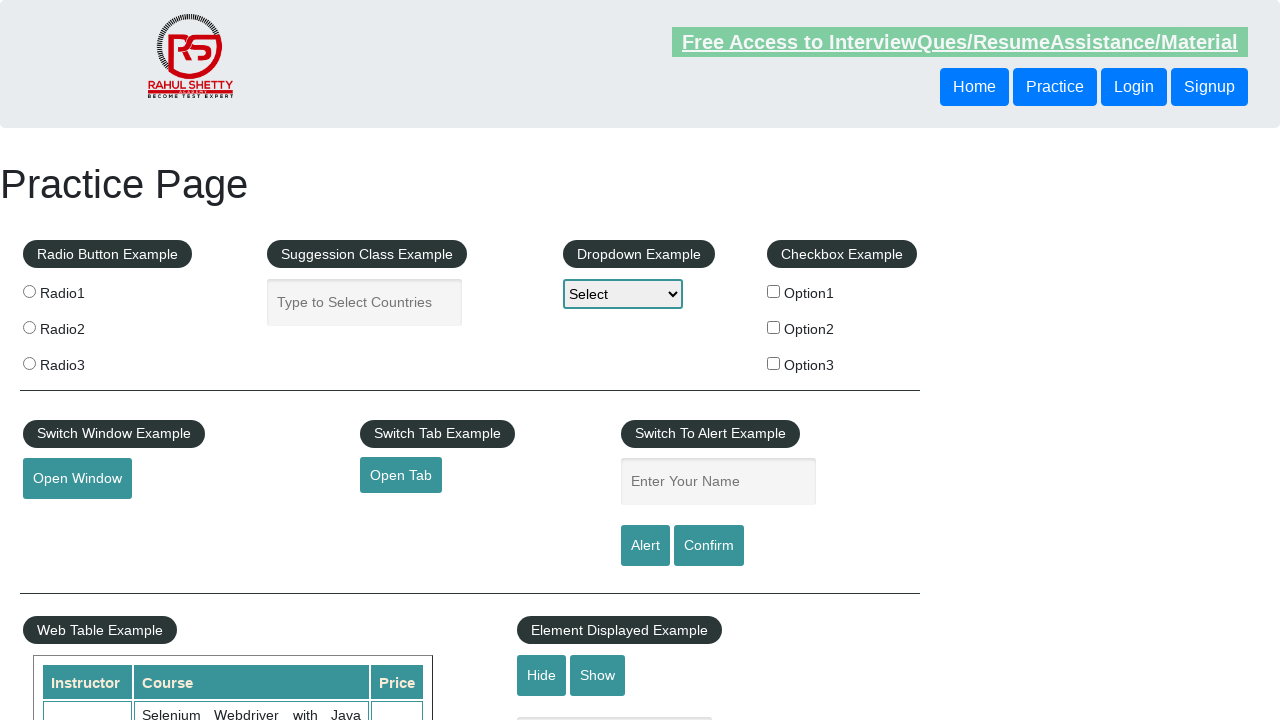

Extracted course name from third row: Learn SQL in Practical + Database Testing from Scratch
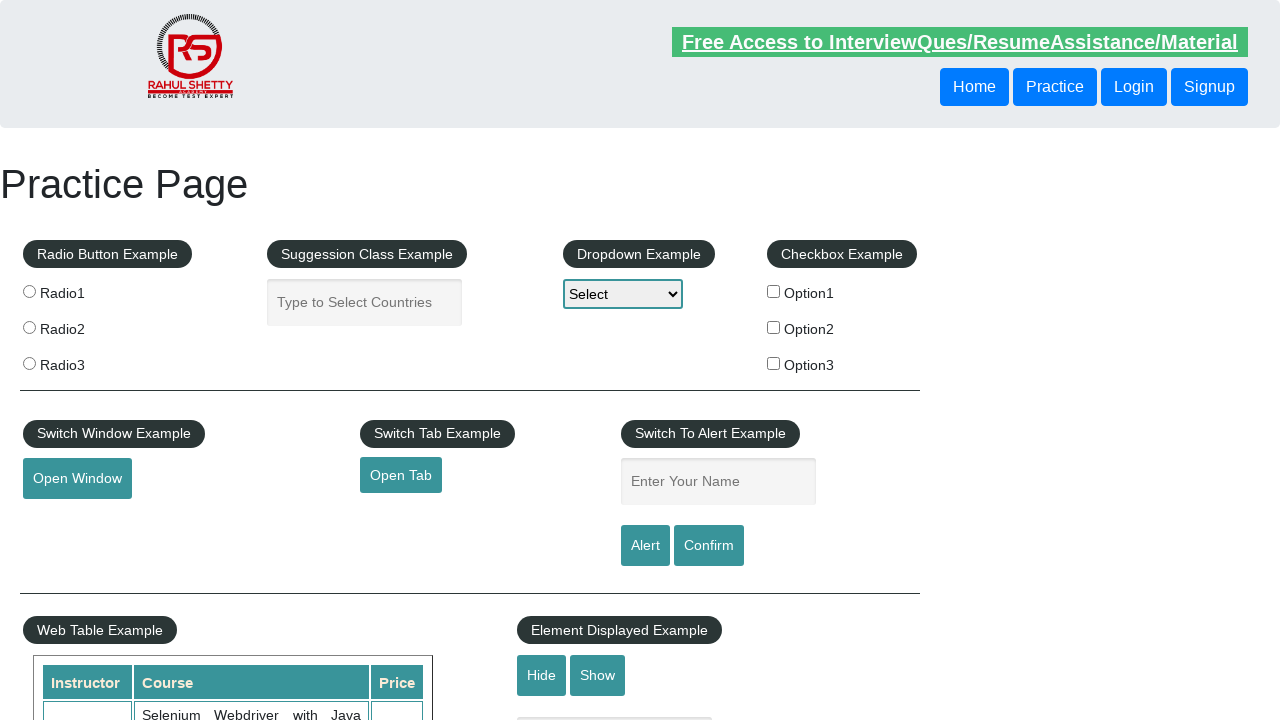

Extracted price from third row: 25
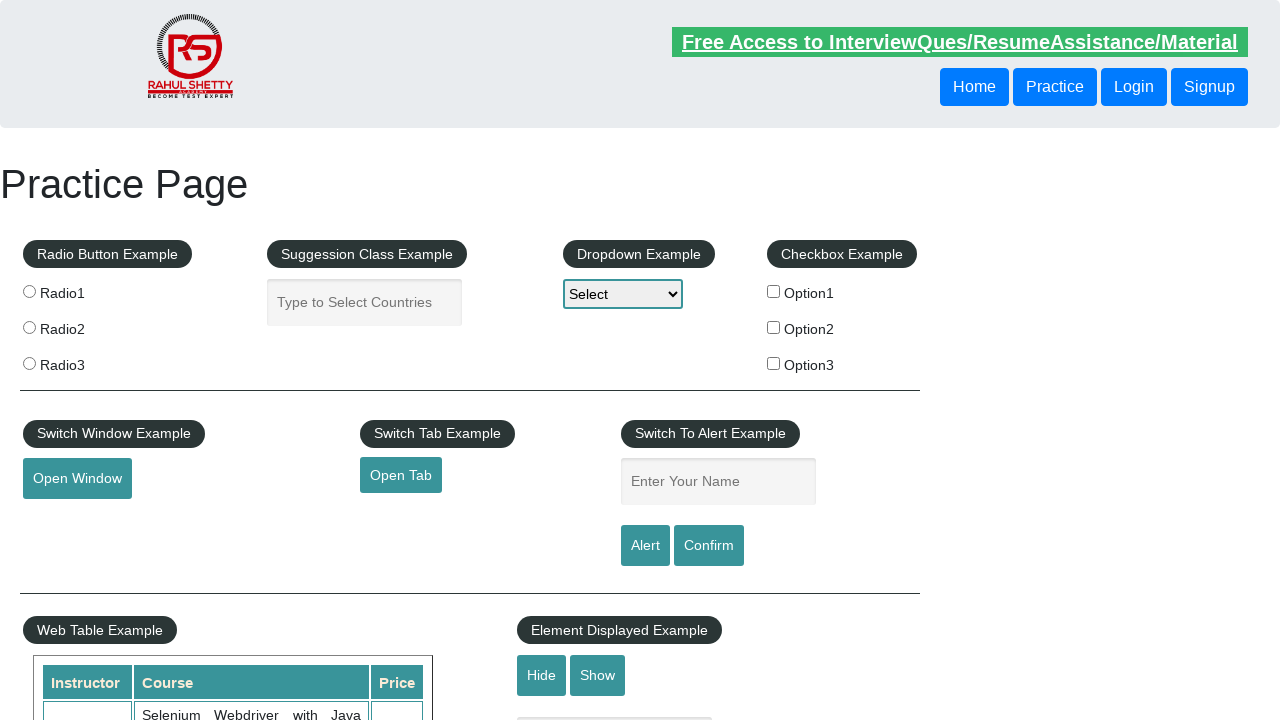

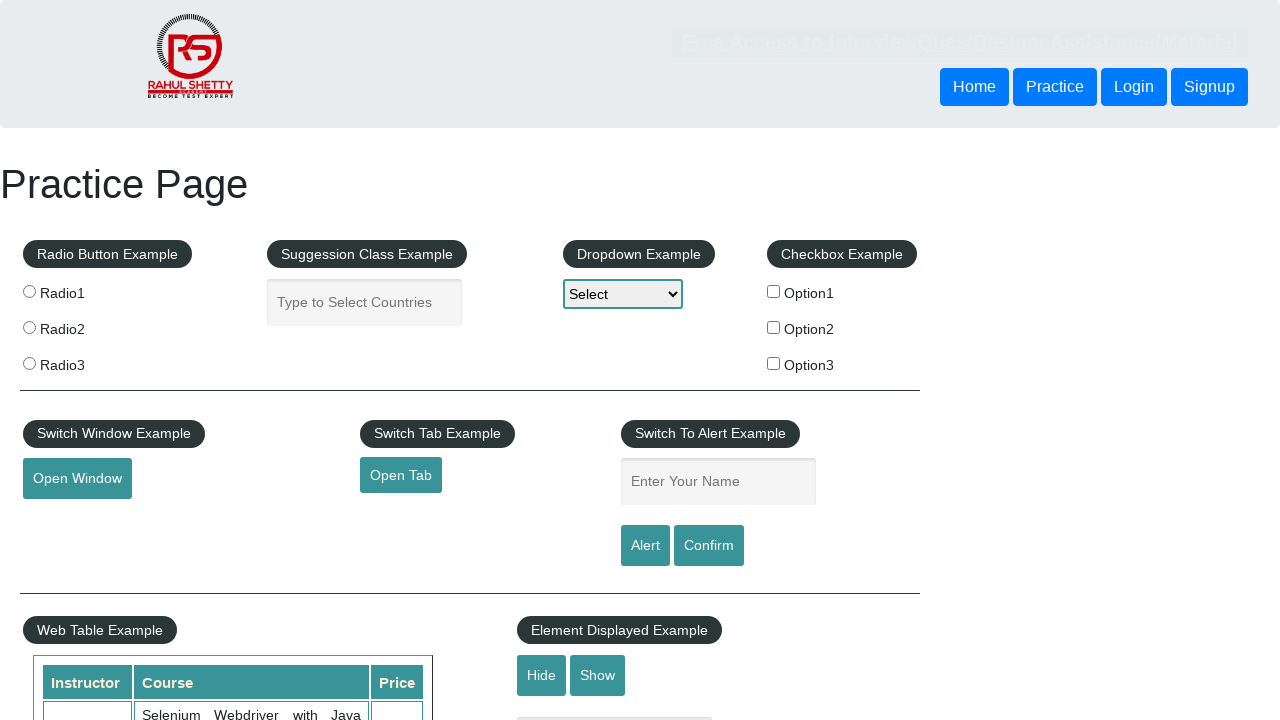